Tests the Add/Remove Elements page by verifying page elements display, adding elements, and deleting elements

Starting URL: https://the-internet.herokuapp.com/add_remove_elements/

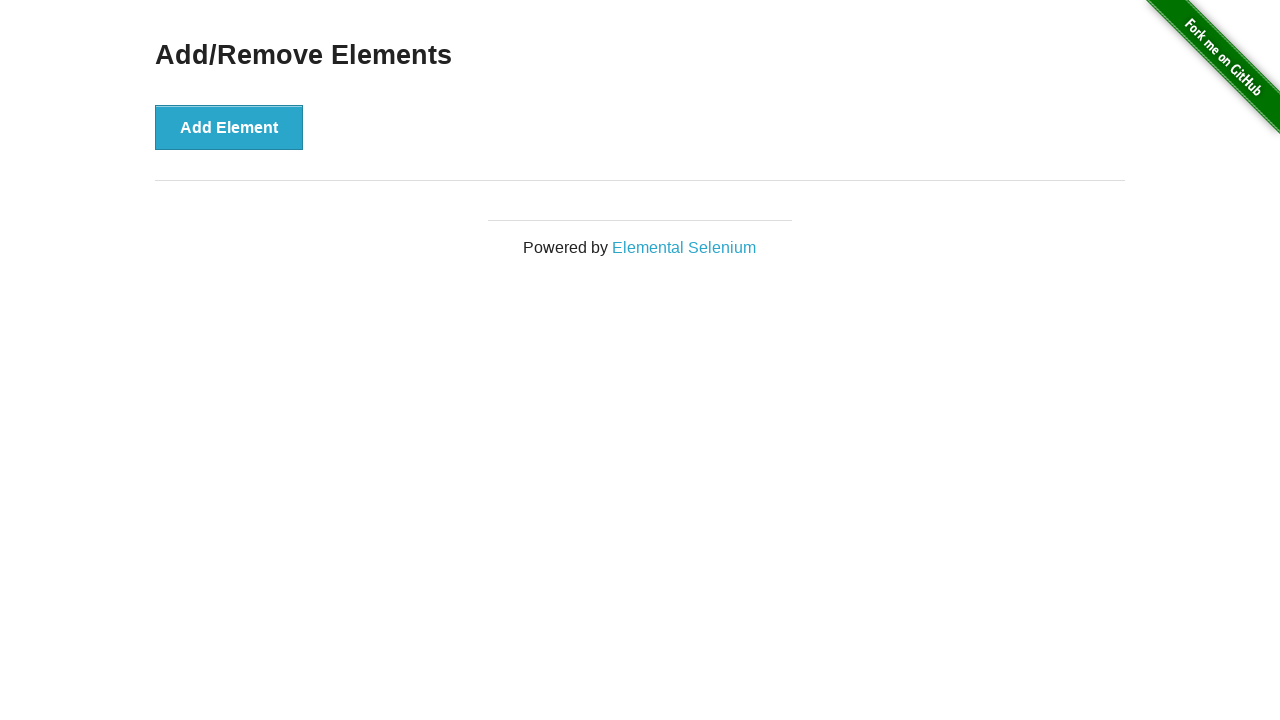

Verified page title 'Add/Remove Elements' is displayed
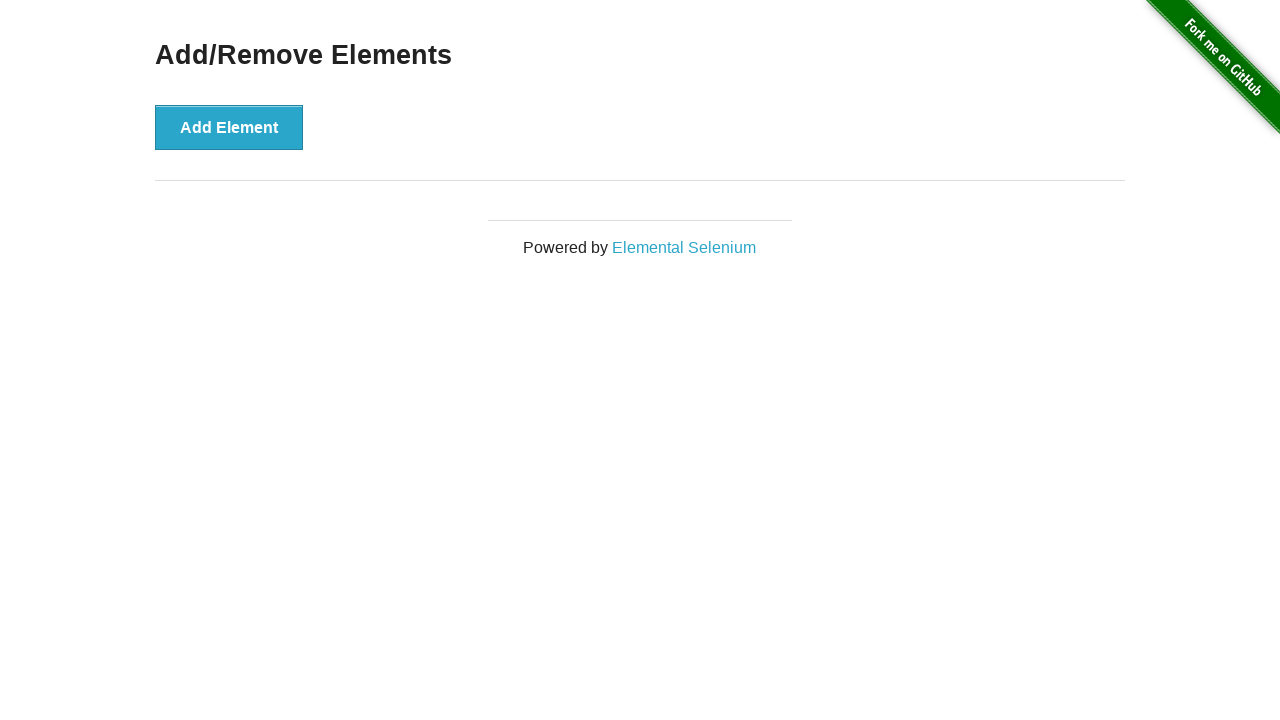

Verified Add Element button is visible
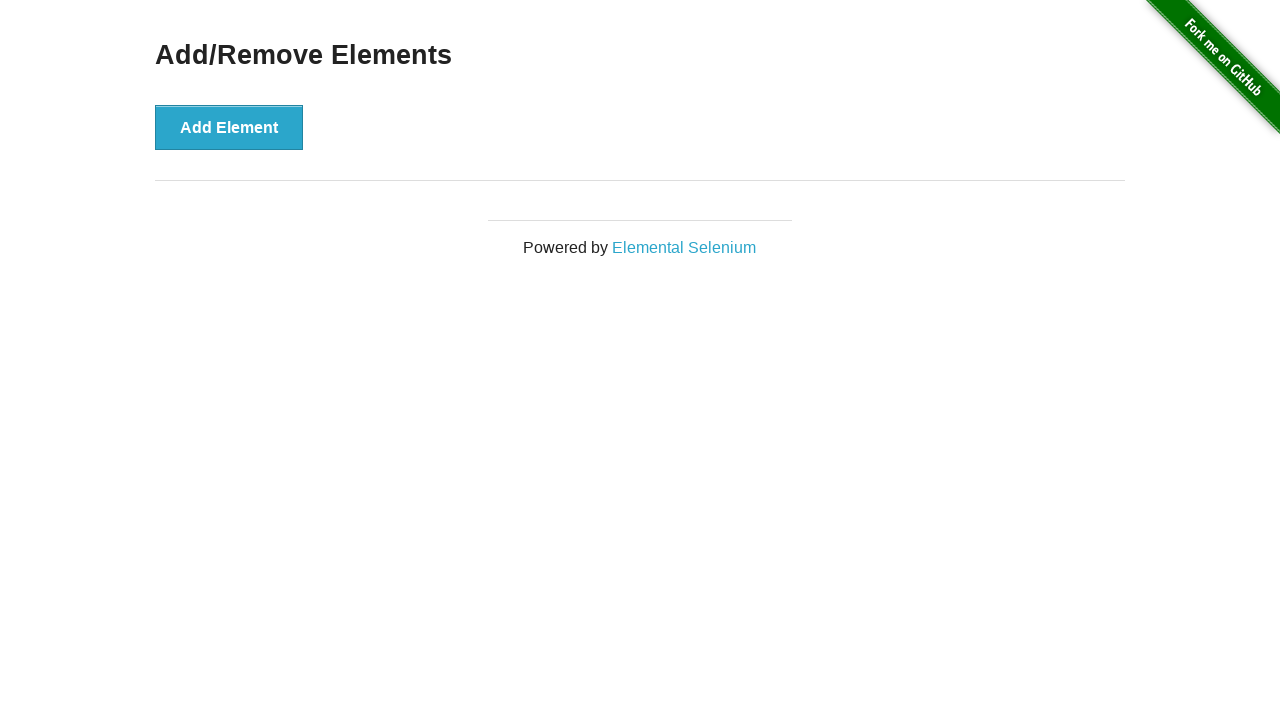

Clicked Add Element button (iteration 1) at (229, 127) on .example > button
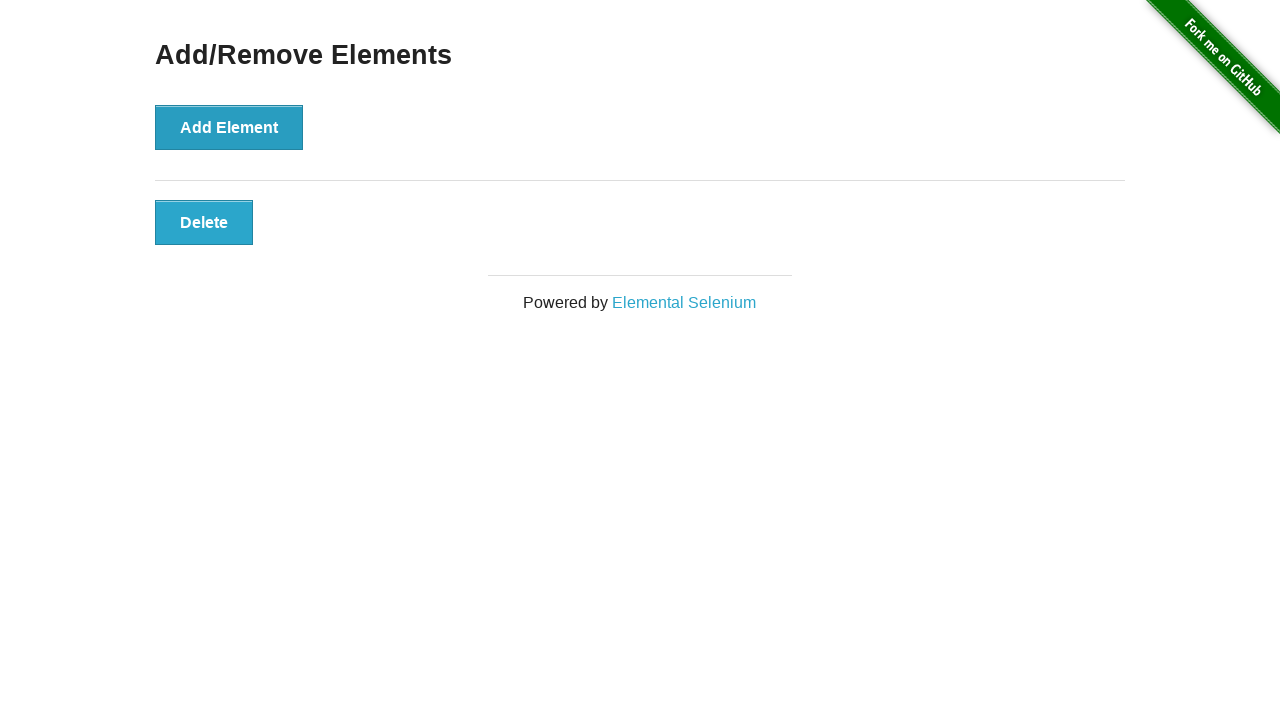

Clicked Add Element button (iteration 2) at (229, 127) on .example > button
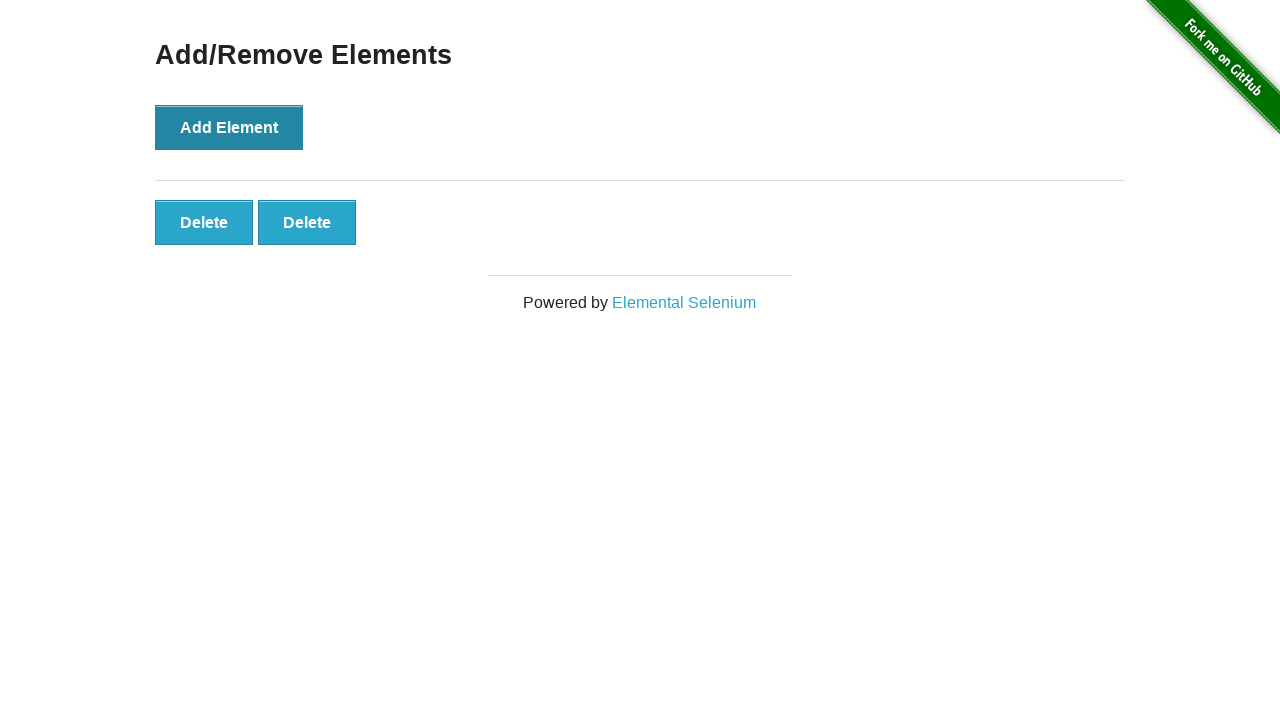

Clicked Add Element button (iteration 3) at (229, 127) on .example > button
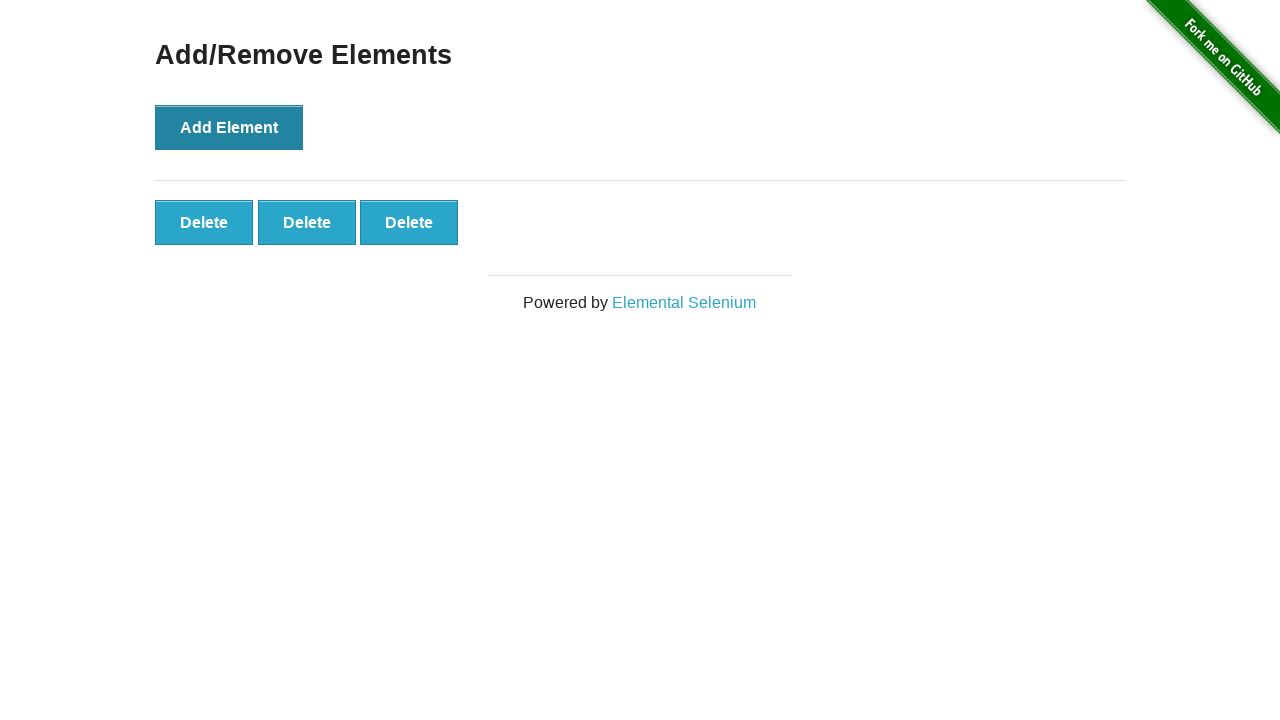

Verified 3 delete buttons are present after adding elements
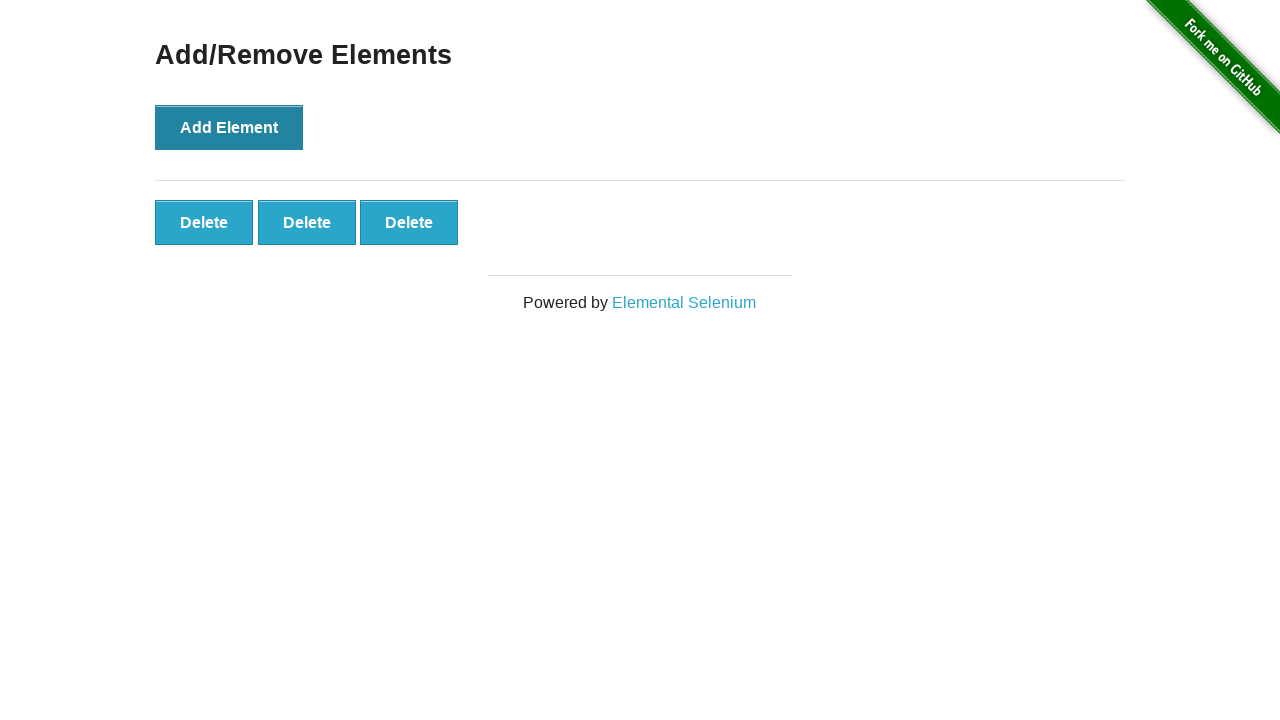

Clicked first delete button to remove element at (204, 222) on .added-manually >> nth=0
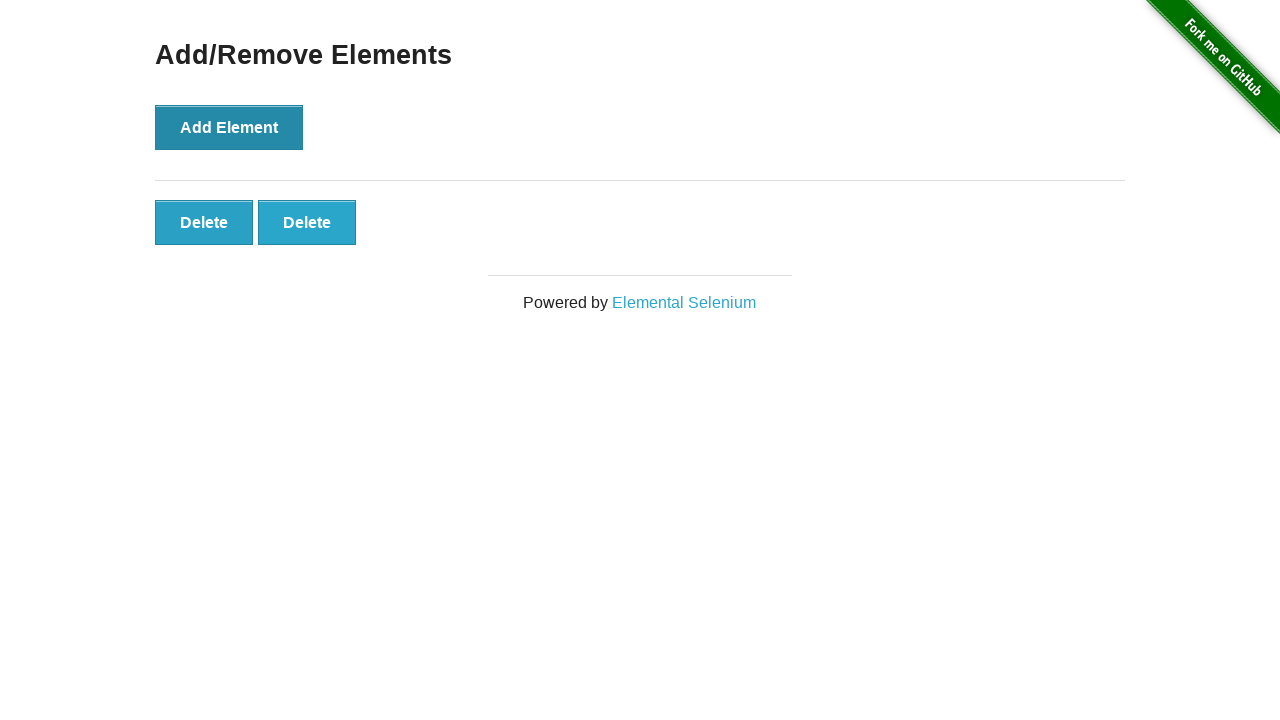

Clicked second delete button to remove element at (204, 222) on .added-manually >> nth=0
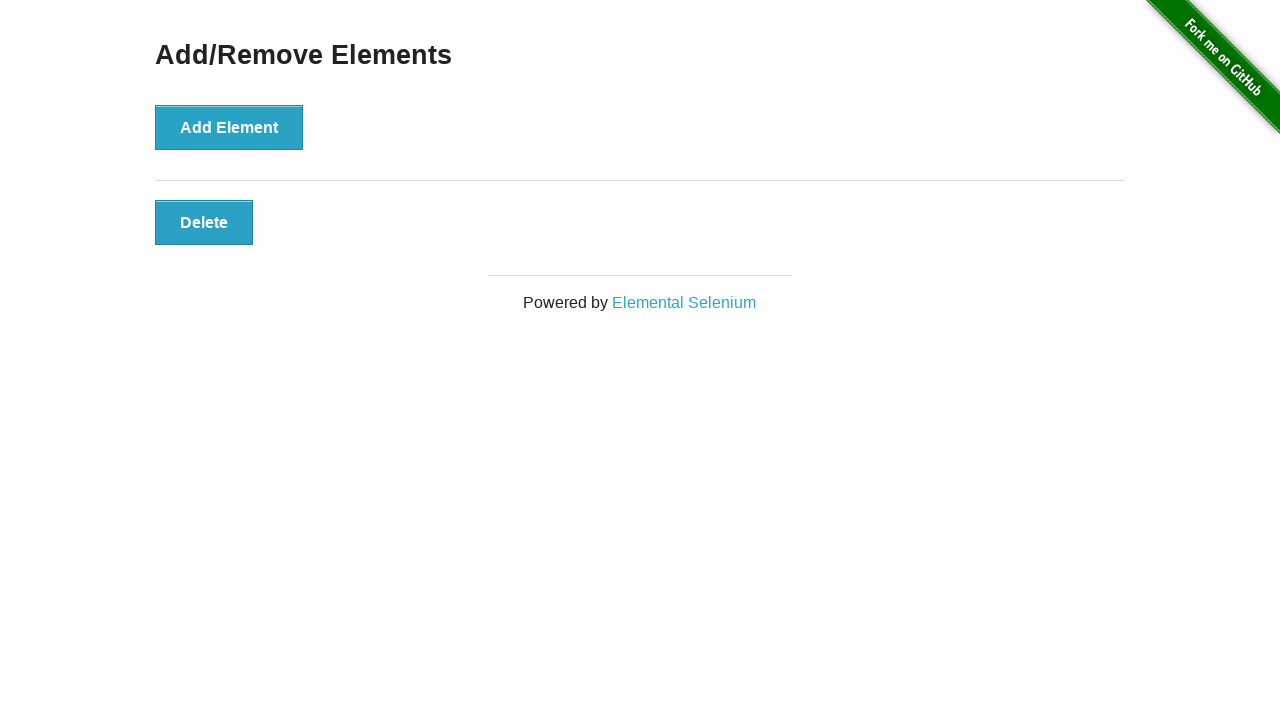

Verified 1 delete button remains after removing 2 elements
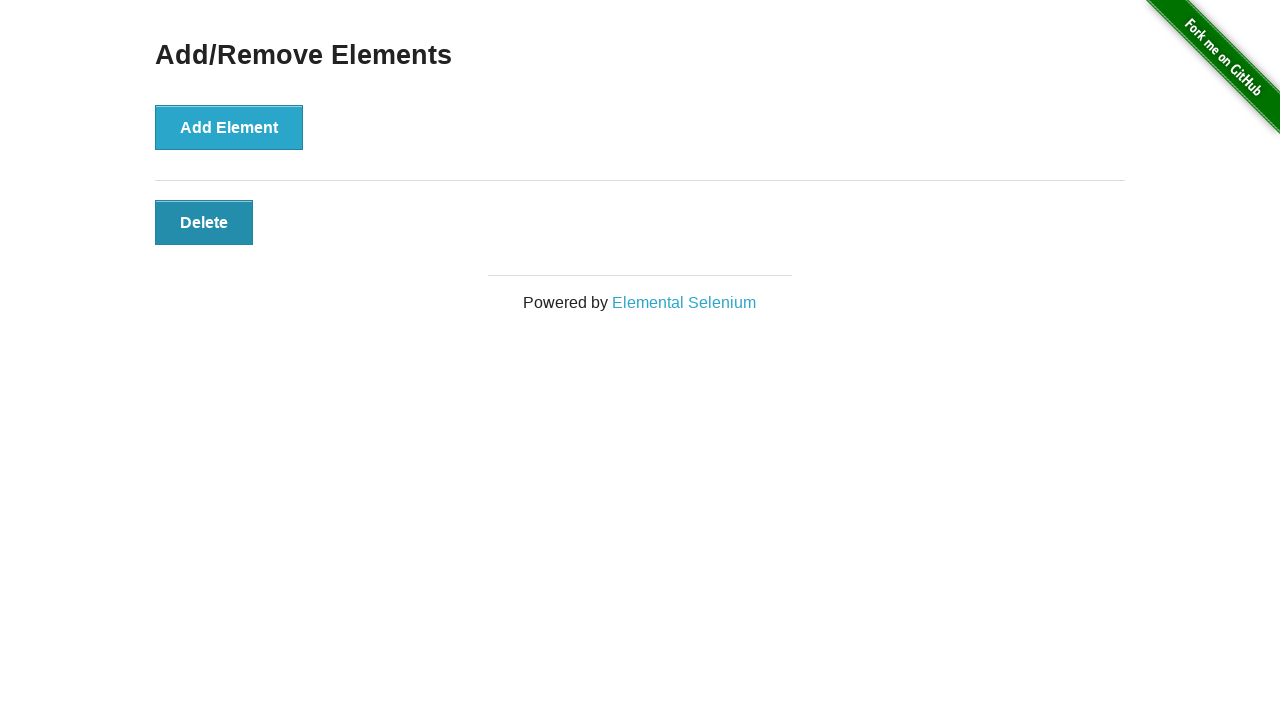

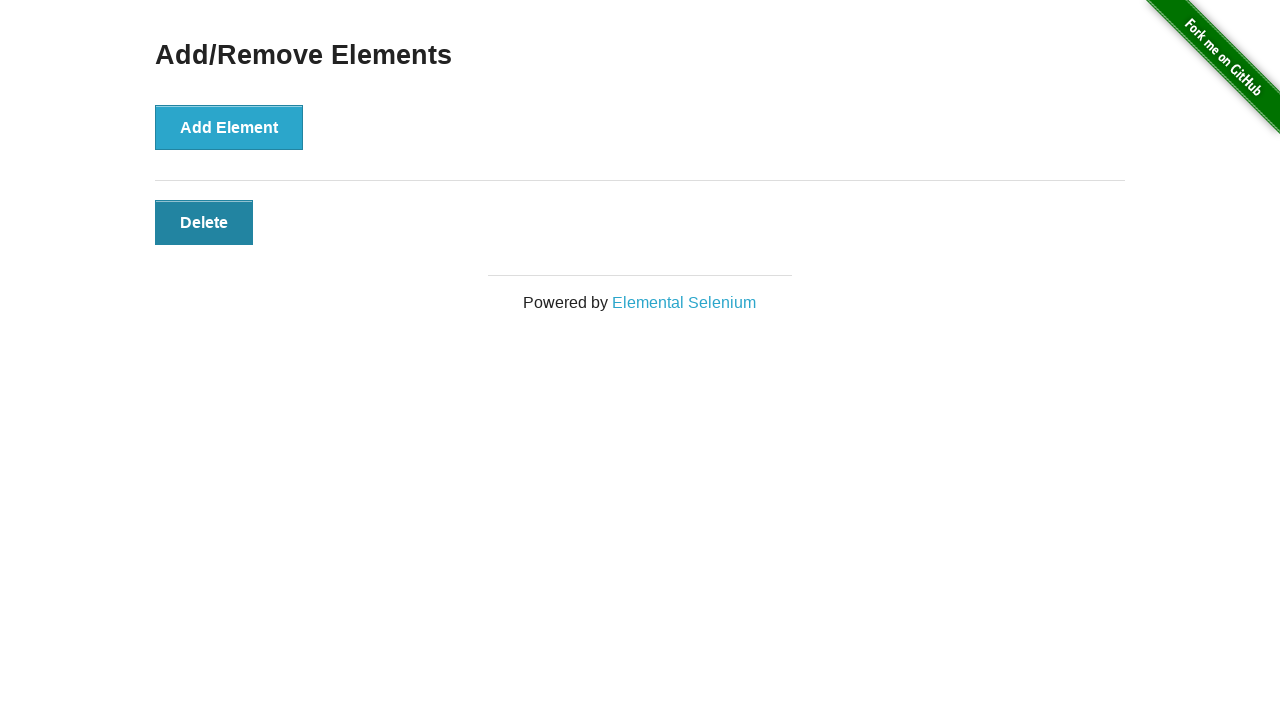